Navigates to Browse Languages section and verifies the table headers (Language, Author, Date, Comments, Rate) are displayed.

Starting URL: http://www.99-bottles-of-beer.net/

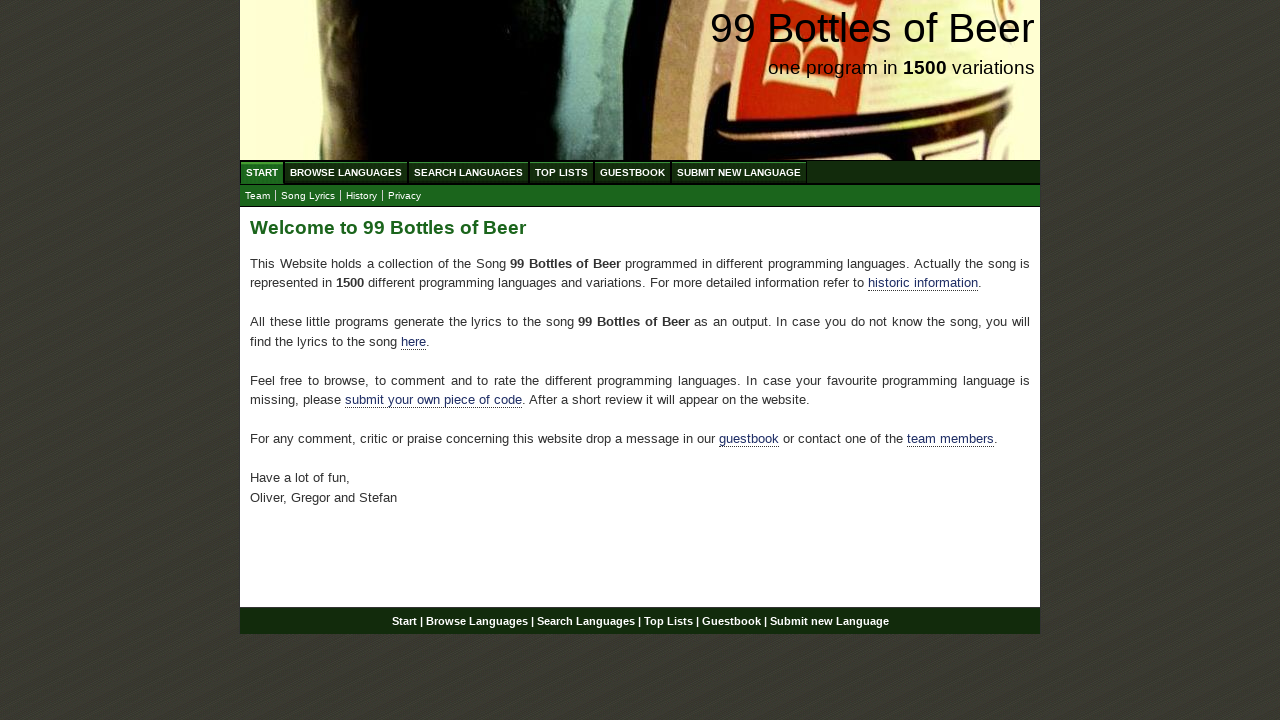

Clicked on Browse Languages link at (346, 172) on a[href='/abc.html']
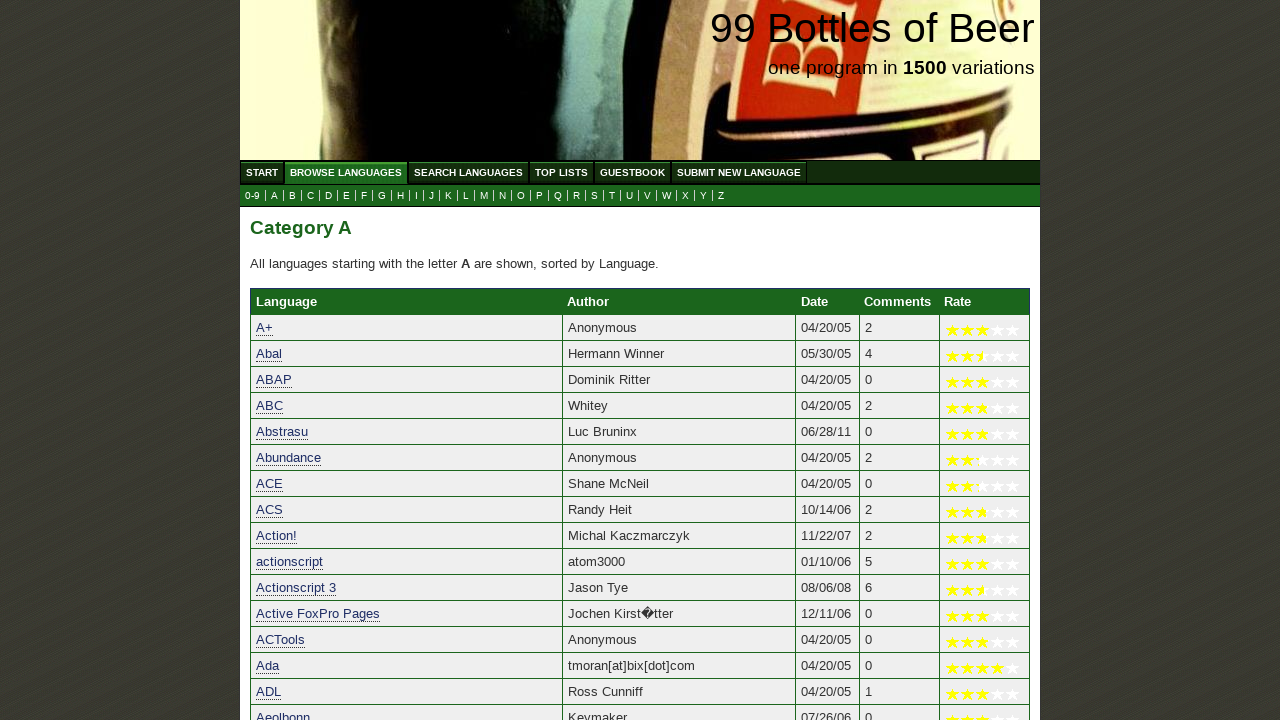

Table headers loaded (Language, Author, Date, Comments, Rate)
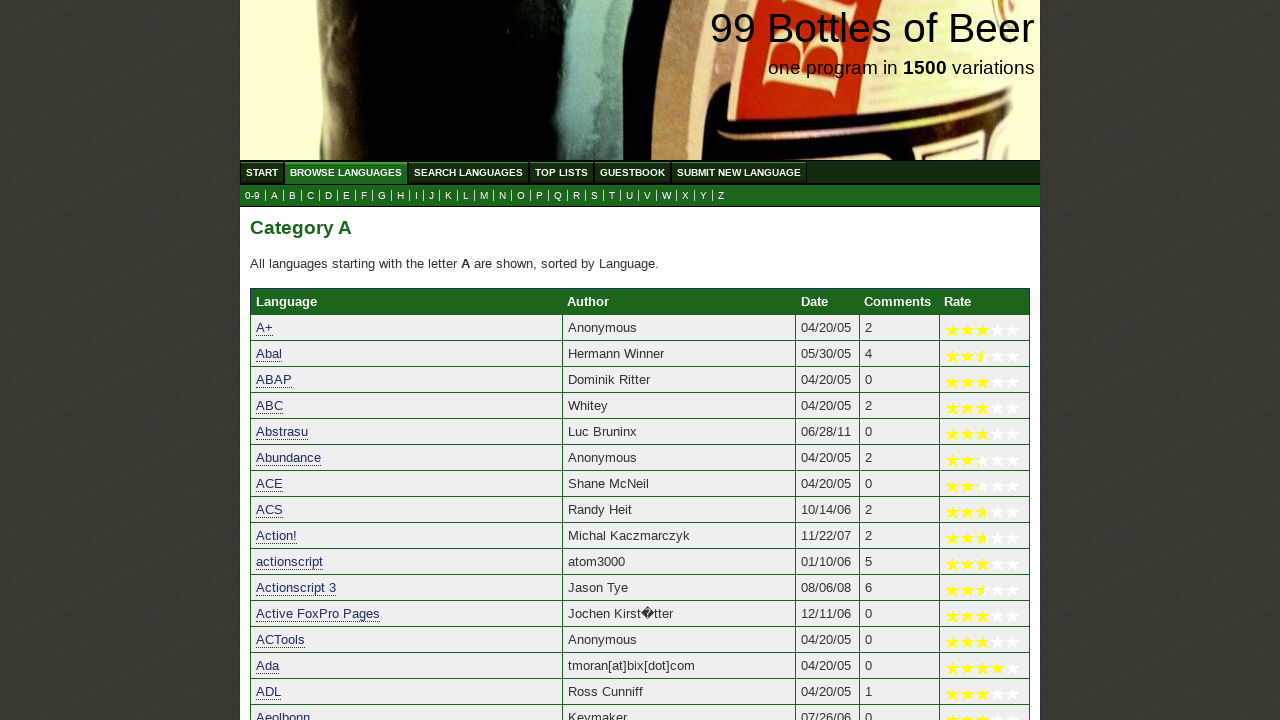

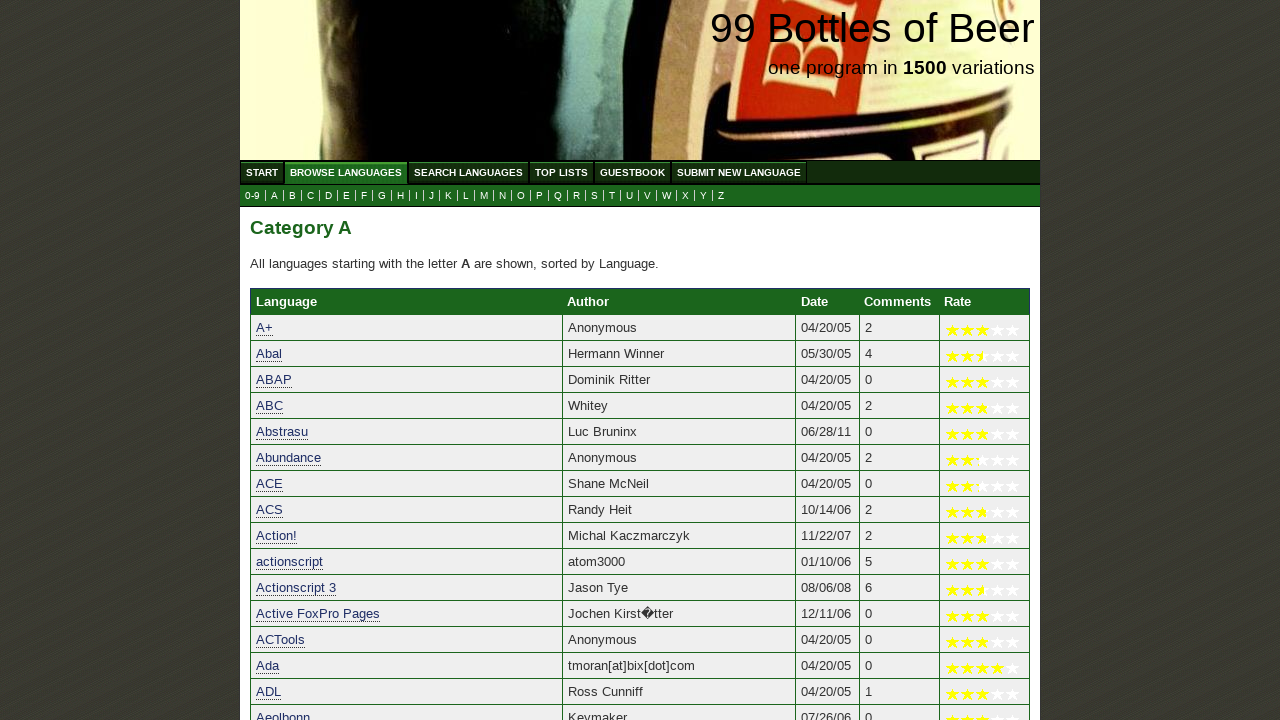